Tests registration form with uppercase characters of length 10

Starting URL: https://buggy.justtestit.org/register

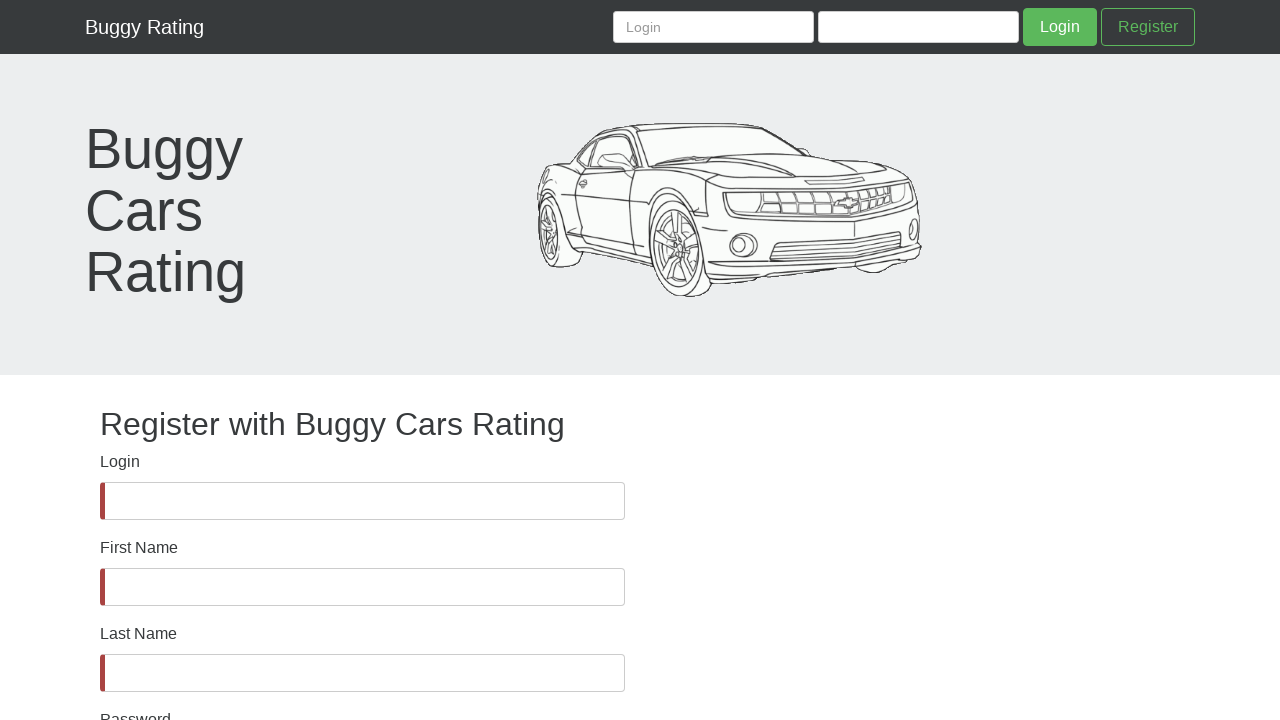

Verified username field is visible
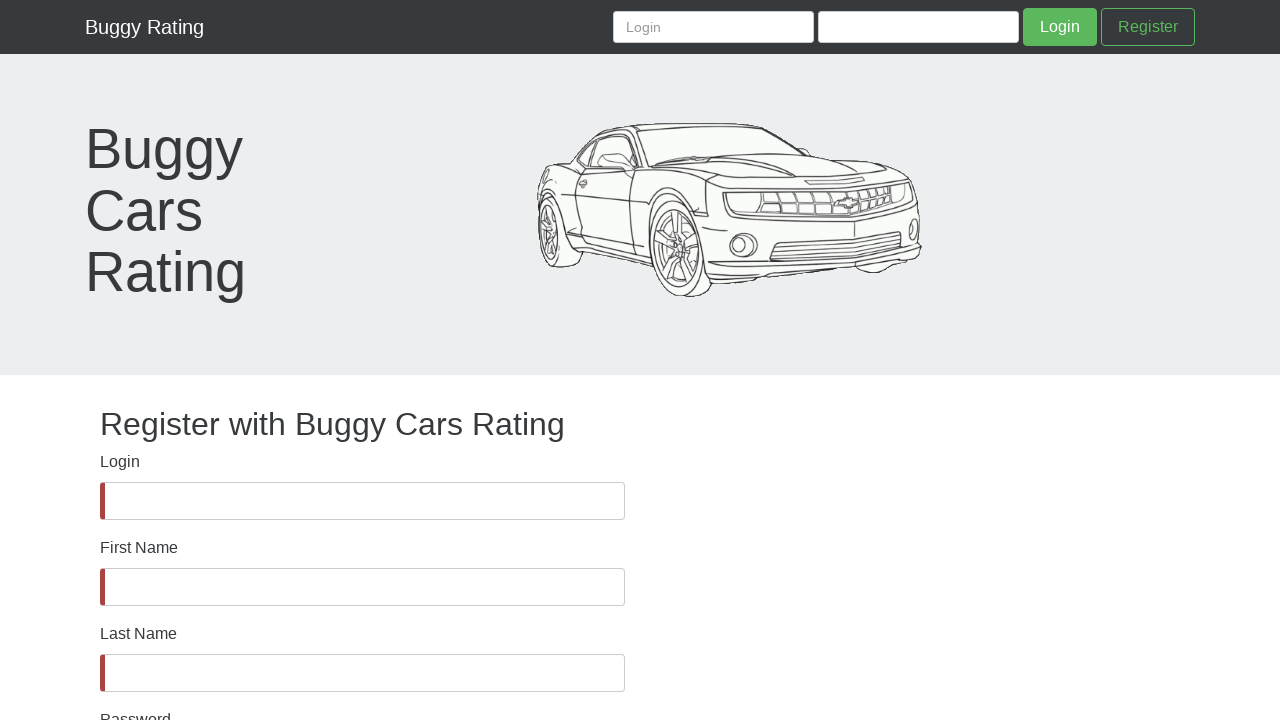

Filled username field with uppercase characters 'ABCDEFGHIJK' (length 10) on #username
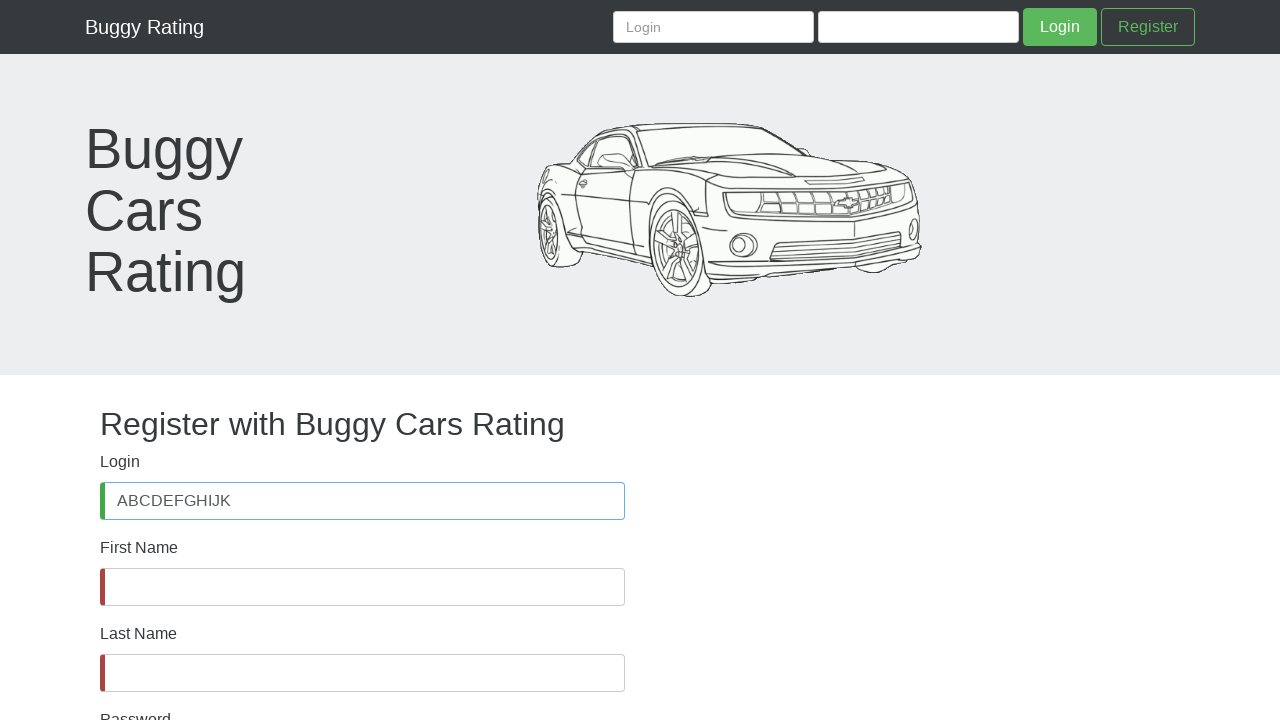

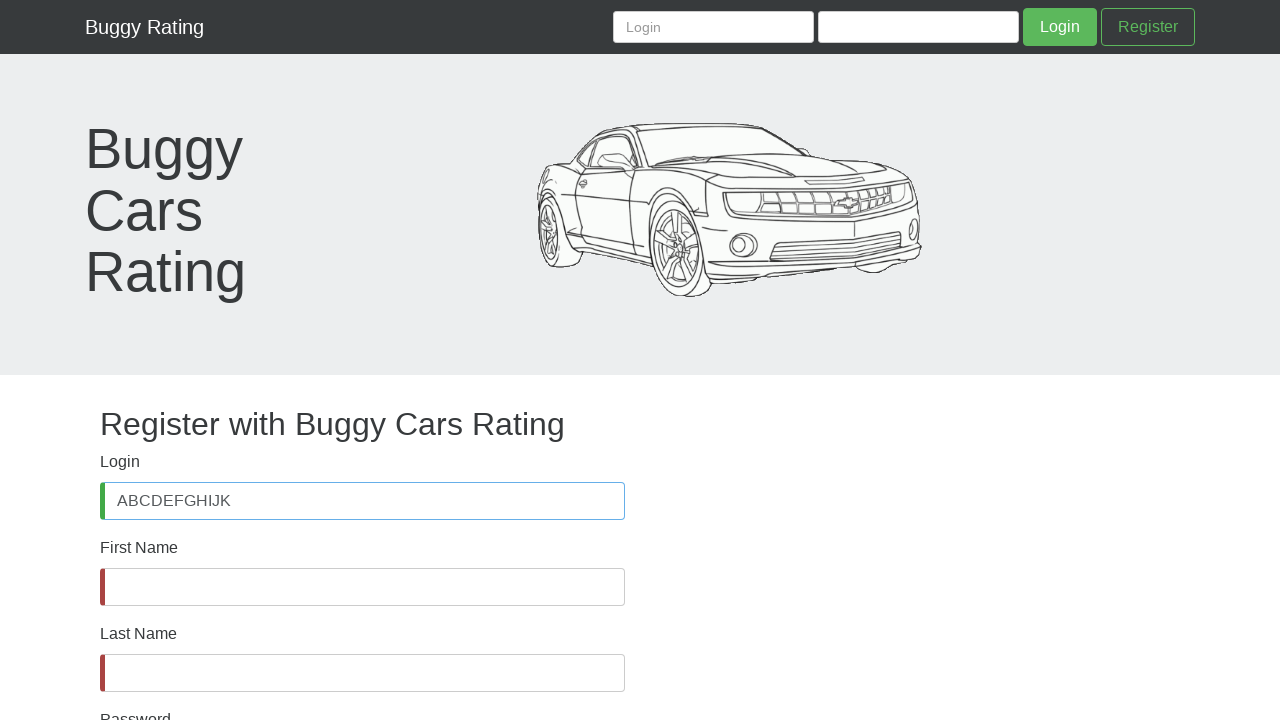